Tests the search functionality on Kurashiru (Japanese recipe website) by entering a food name, submitting the search, clicking on a recipe result, and verifying the ingredient list loads.

Starting URL: https://www.kurashiru.com/

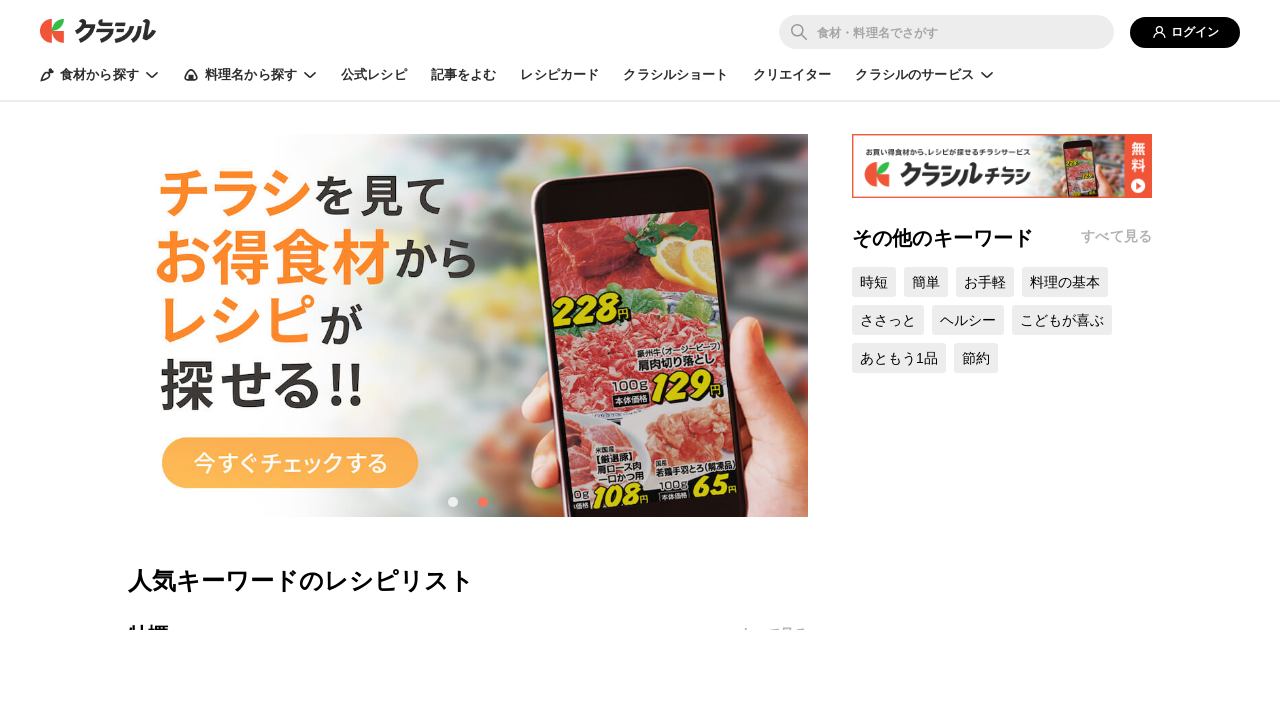

Filled search box with 'カレー' (curry) on #query
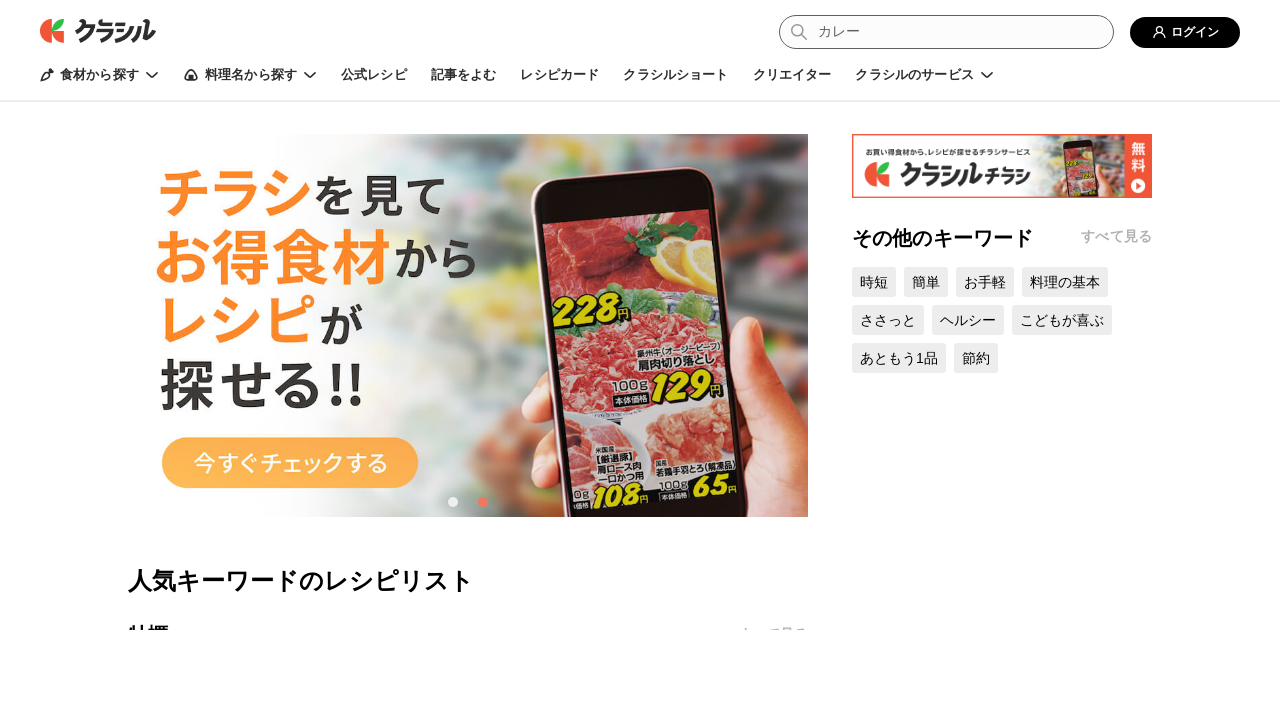

Submitted search by pressing Enter on #query
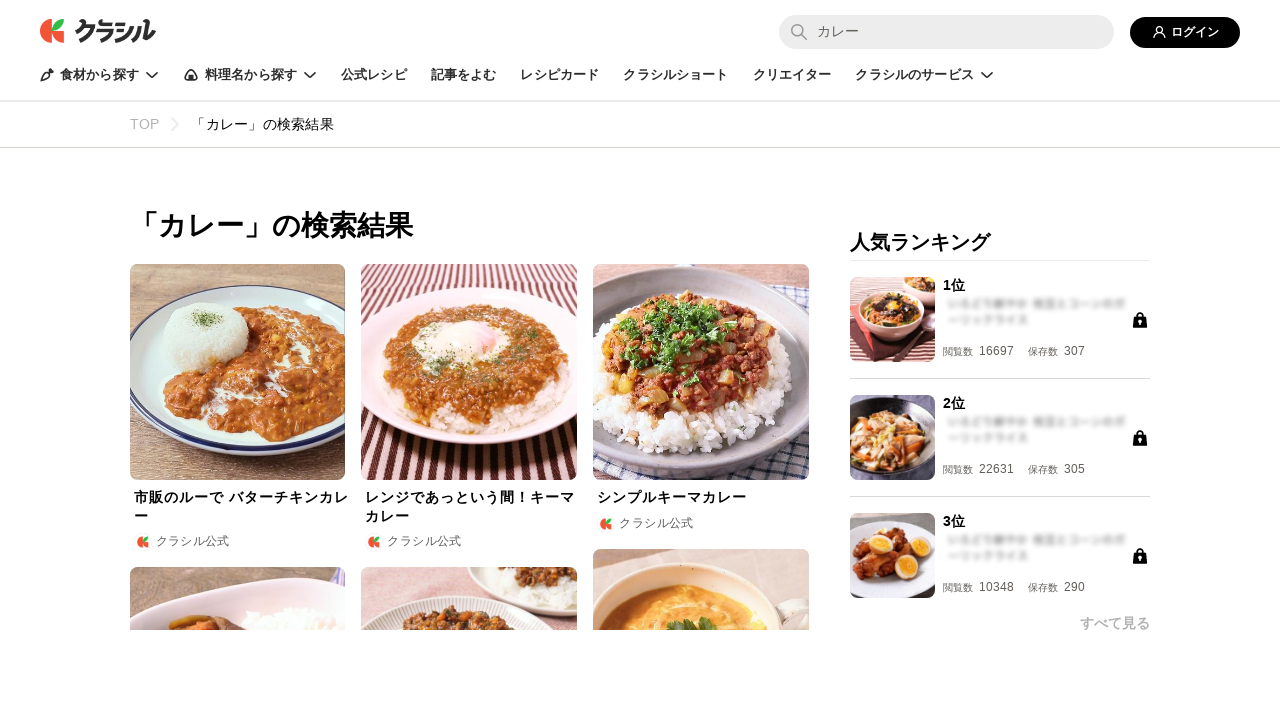

Search results loaded
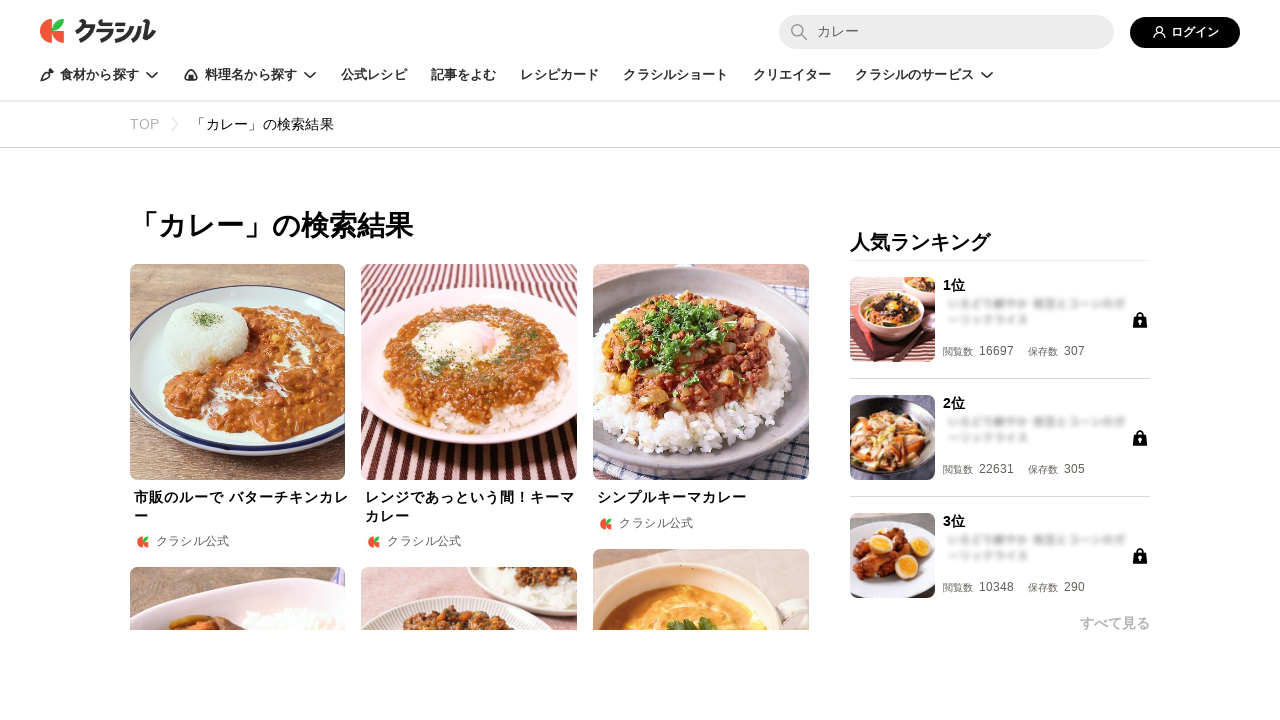

Clicked on the second recipe result at (469, 408) on .dly-video-item-root >> nth=1
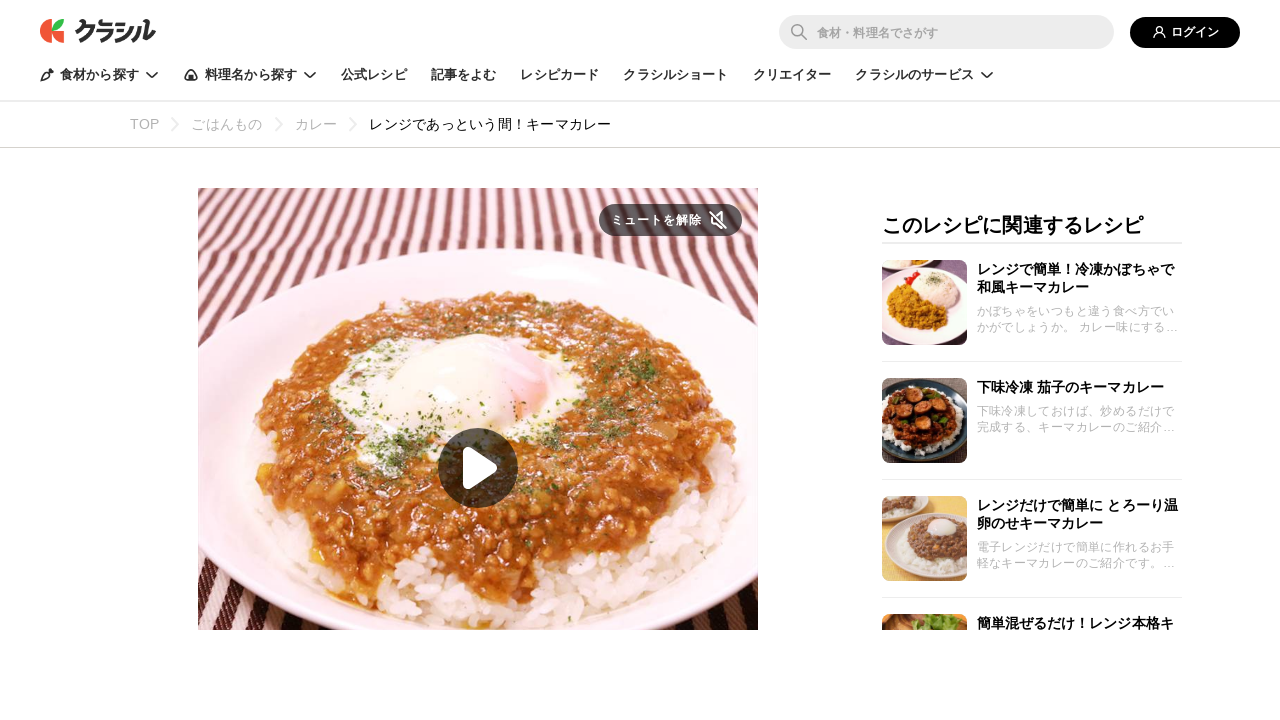

Recipe page loaded and ingredient list is visible
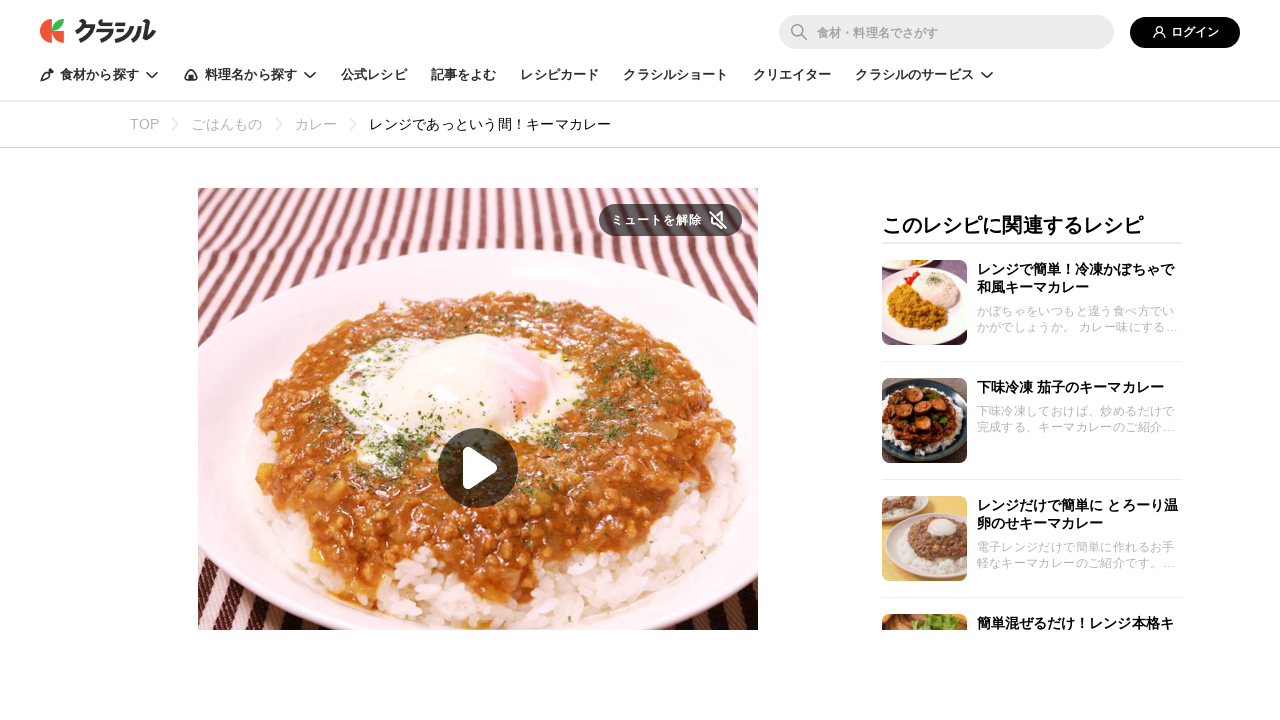

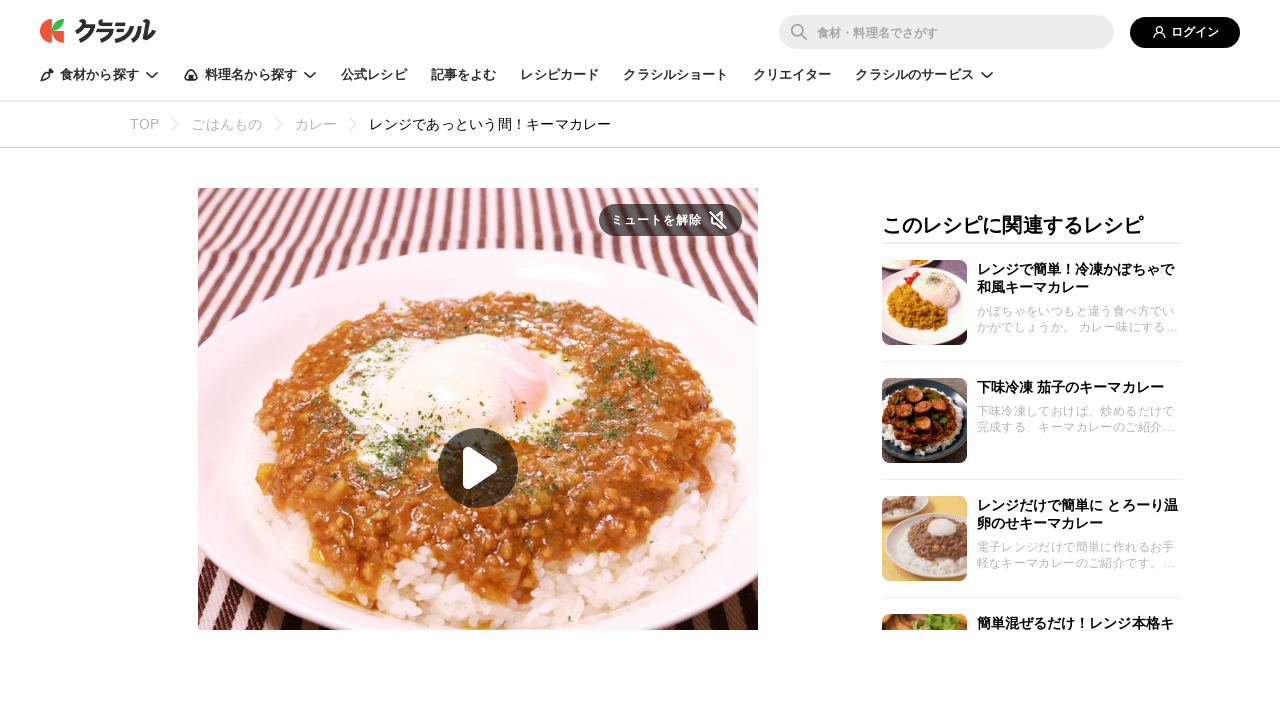